Comprehensive test of various web elements including checkboxes, radio buttons, dropdowns, alerts, tables, and text input on a Selenium practice site

Starting URL: https://chandanachaitanya.github.io/selenium-practice-site/

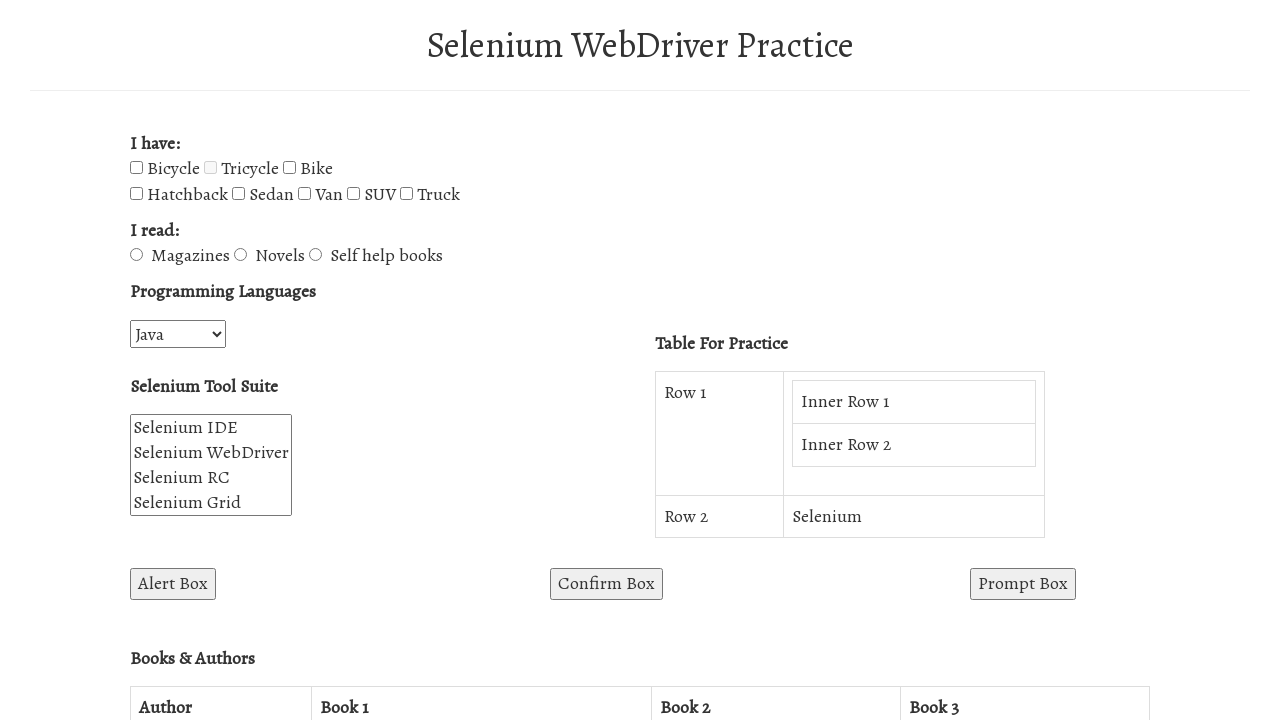

Checked bicycle checkbox at (136, 168) on input#bicycle-checkbox
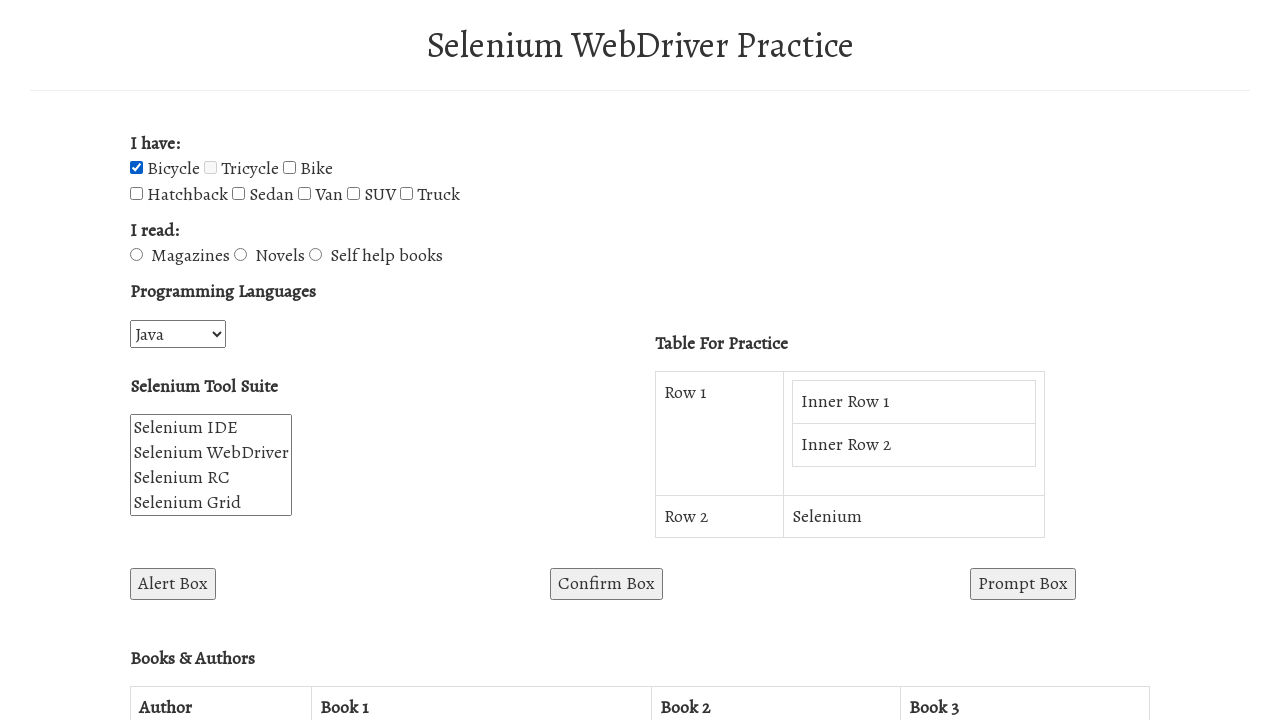

Checked bike checkbox at (290, 168) on input#bike-checkbox
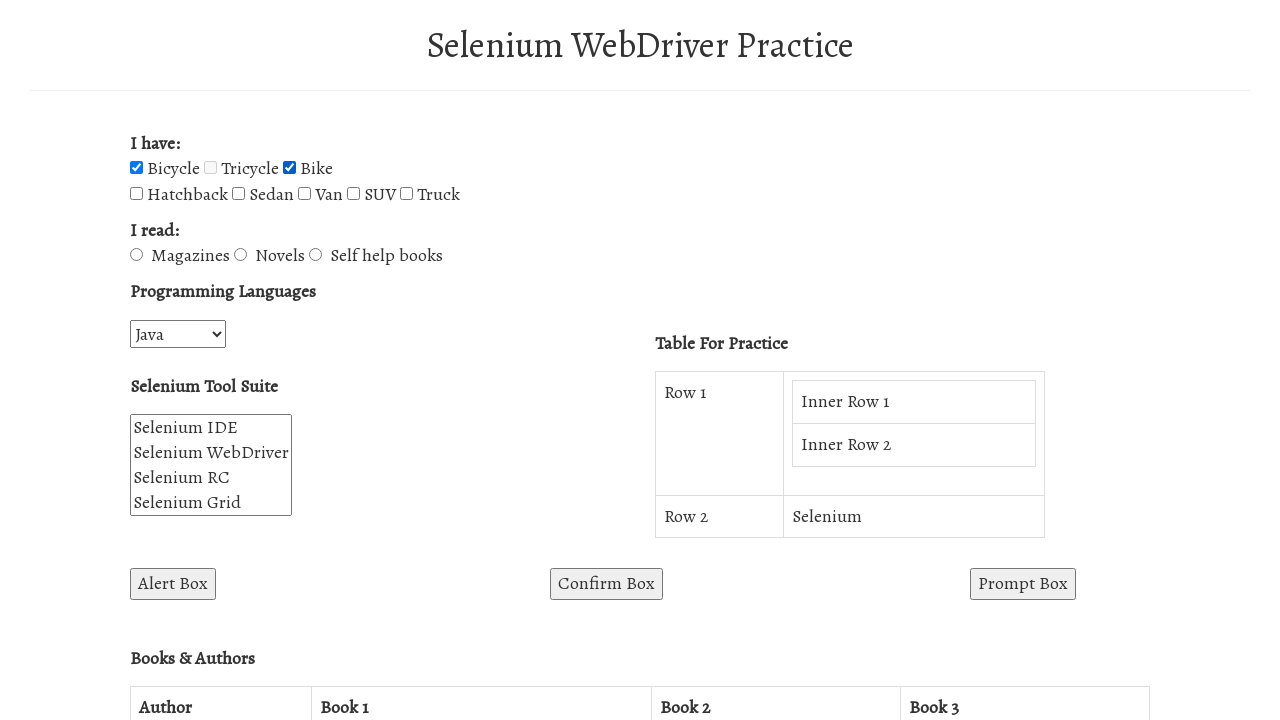

Clicked magazines radio button at (136, 255) on input#magazines-radio-btn
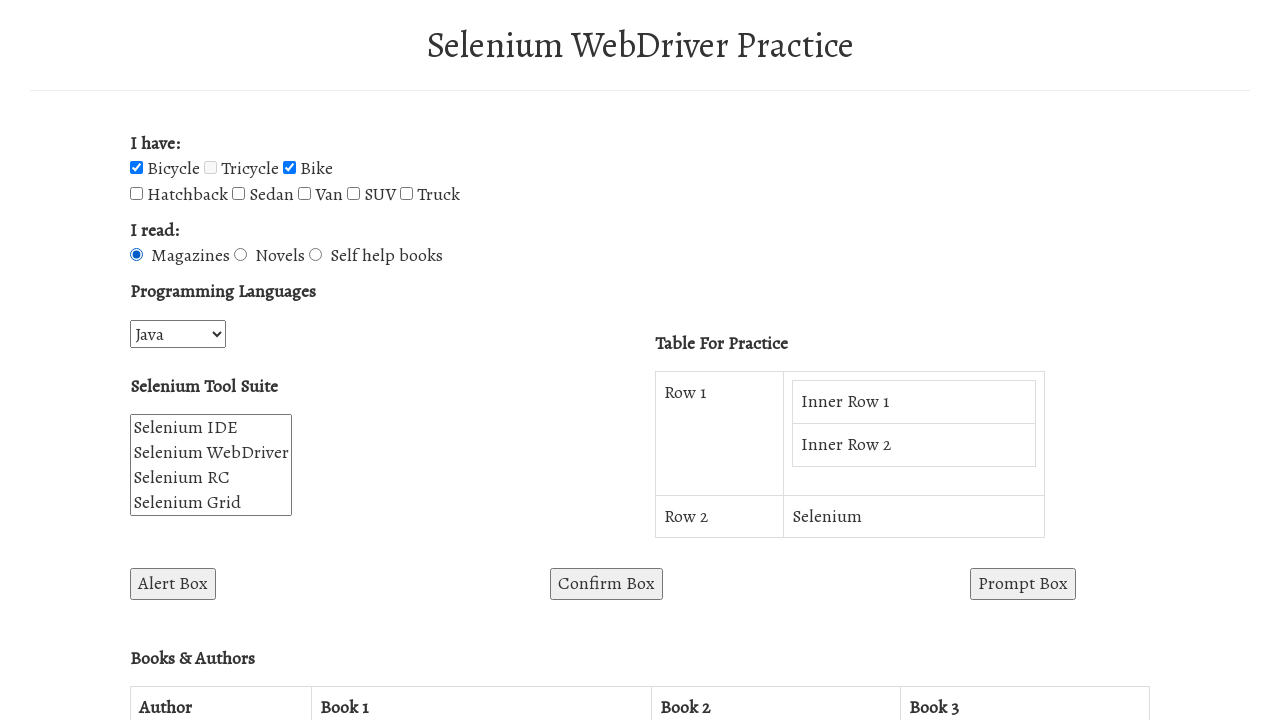

Selected Java from programming languages dropdown on select#programming-languages
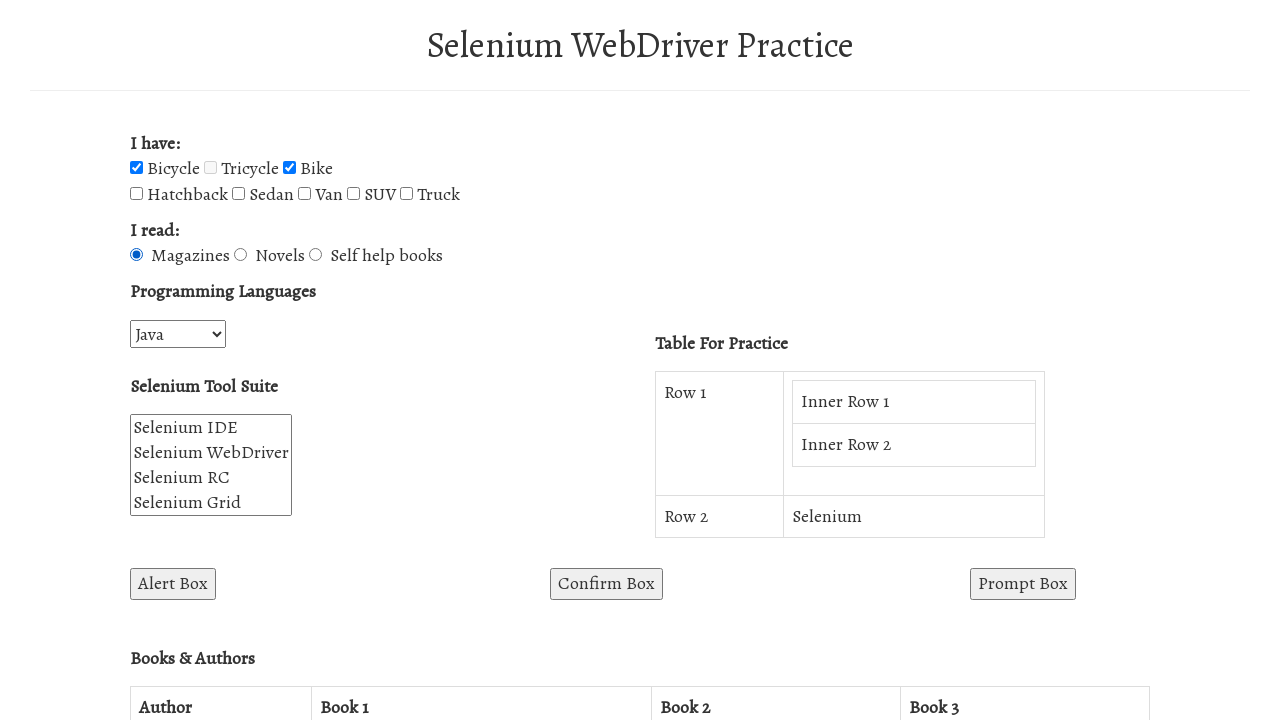

Selected Selenium WebDriver from selenium suite dropdown on #selenium_suite
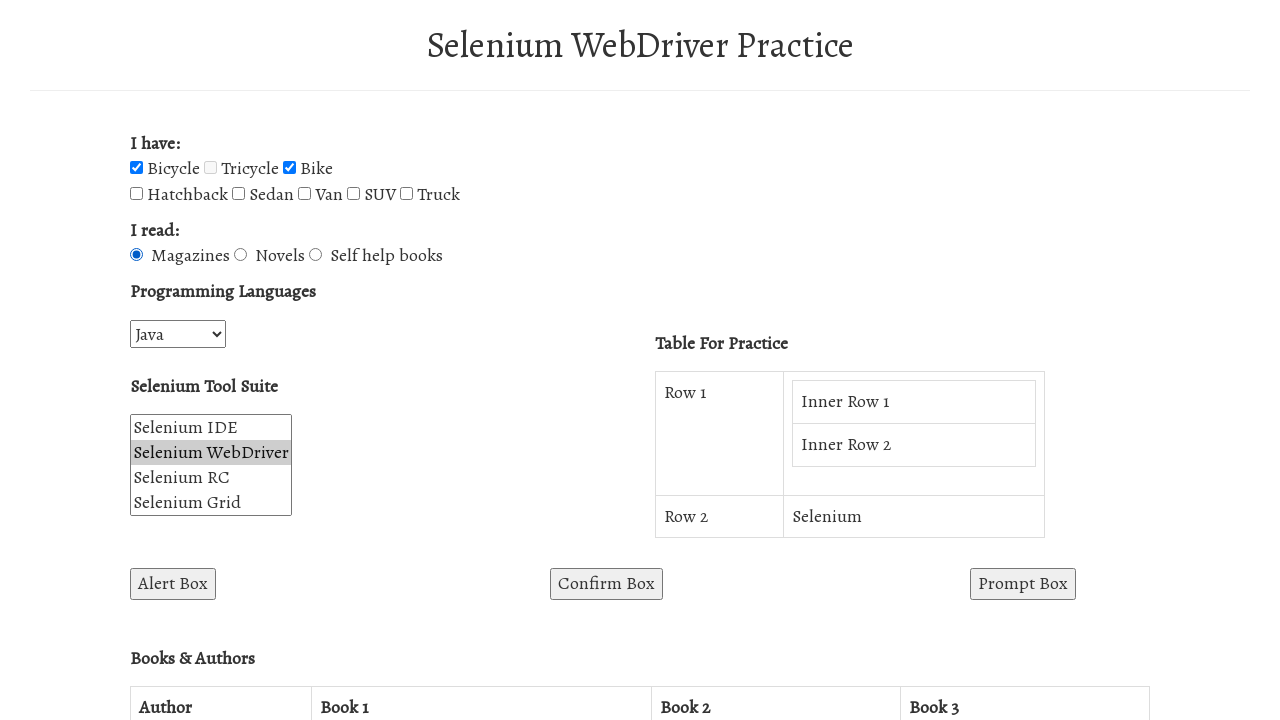

Clicked alert box button at (173, 584) on #alertBox
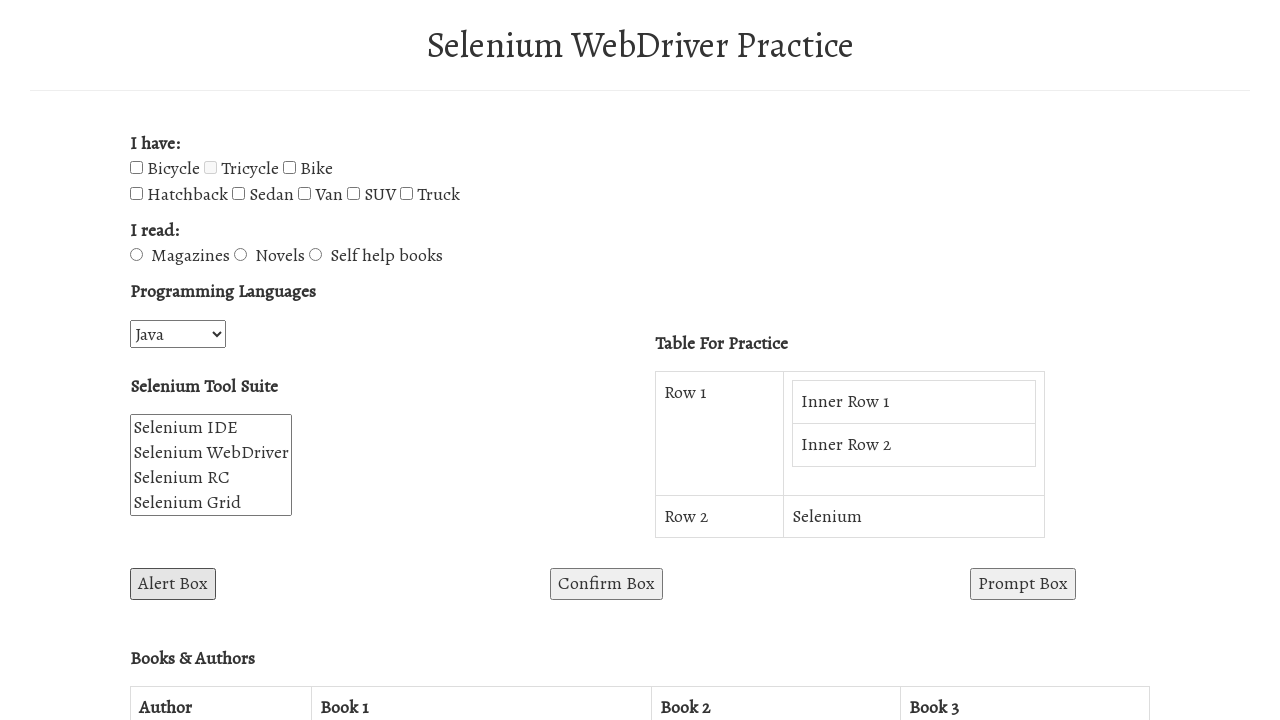

Accepted alert dialog
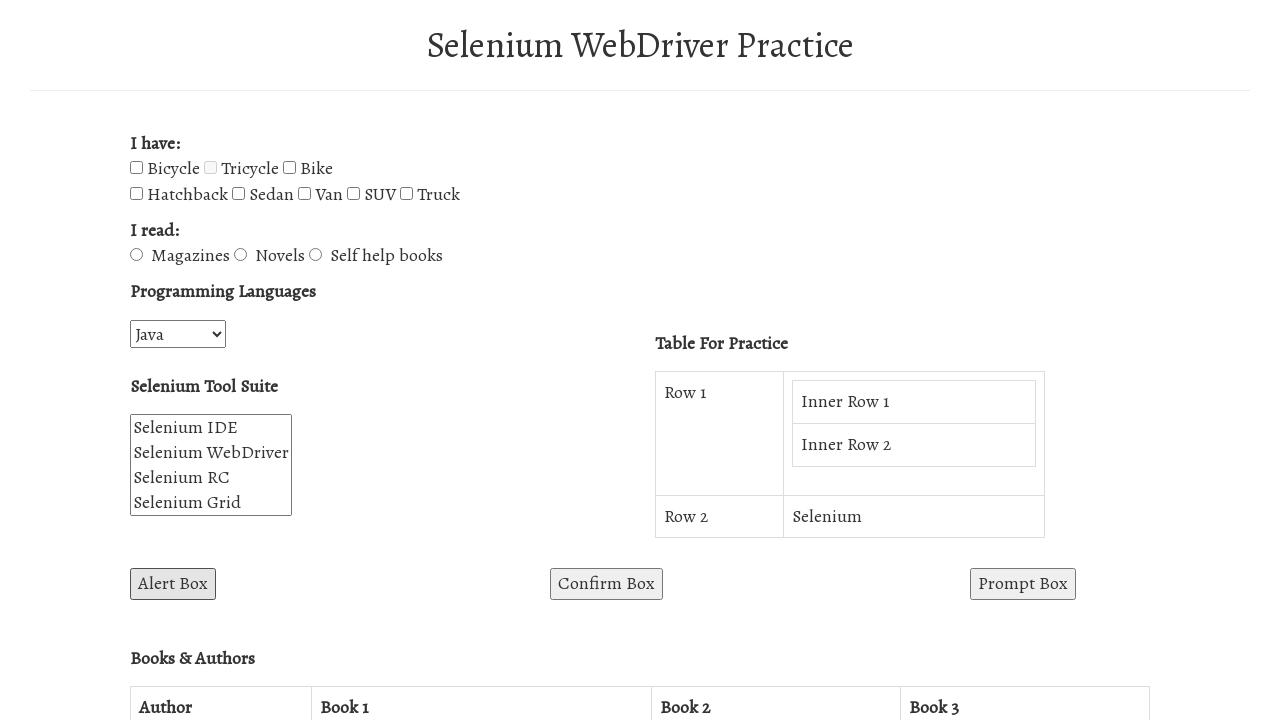

Navigated back after alert
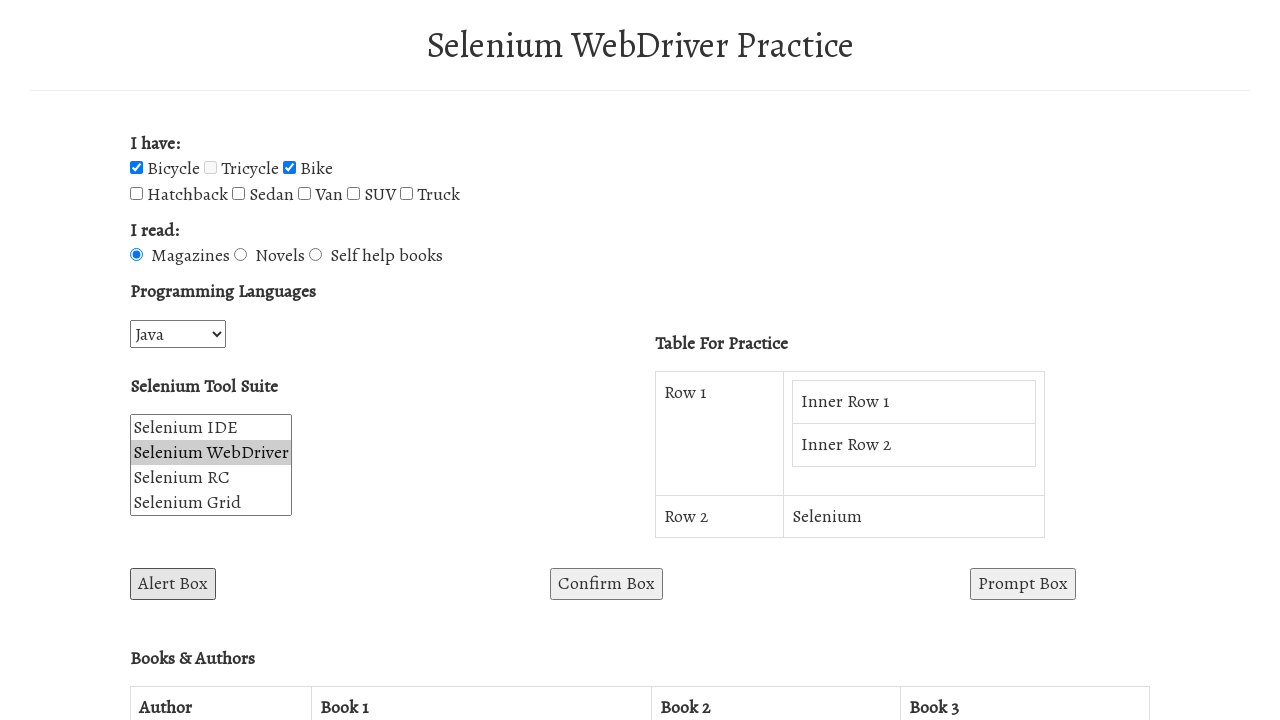

Clicked confirmation box button at (606, 584) on #confirmBox
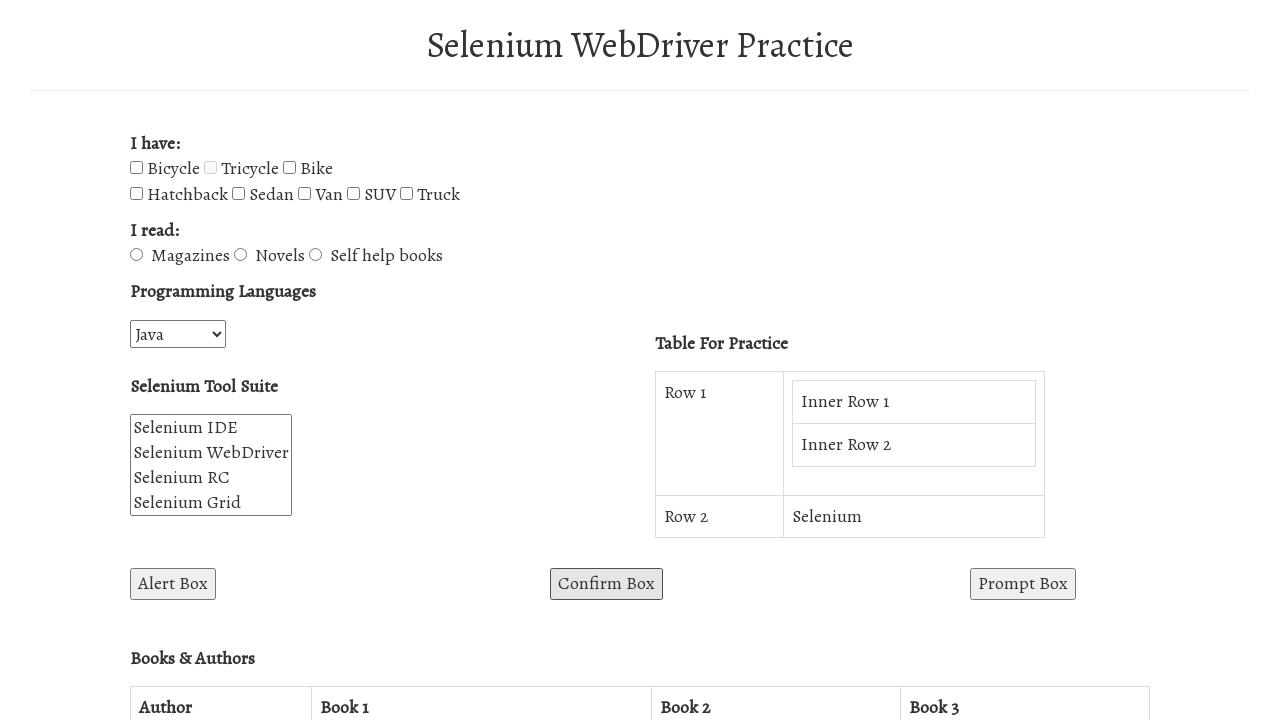

Dismissed confirmation dialog
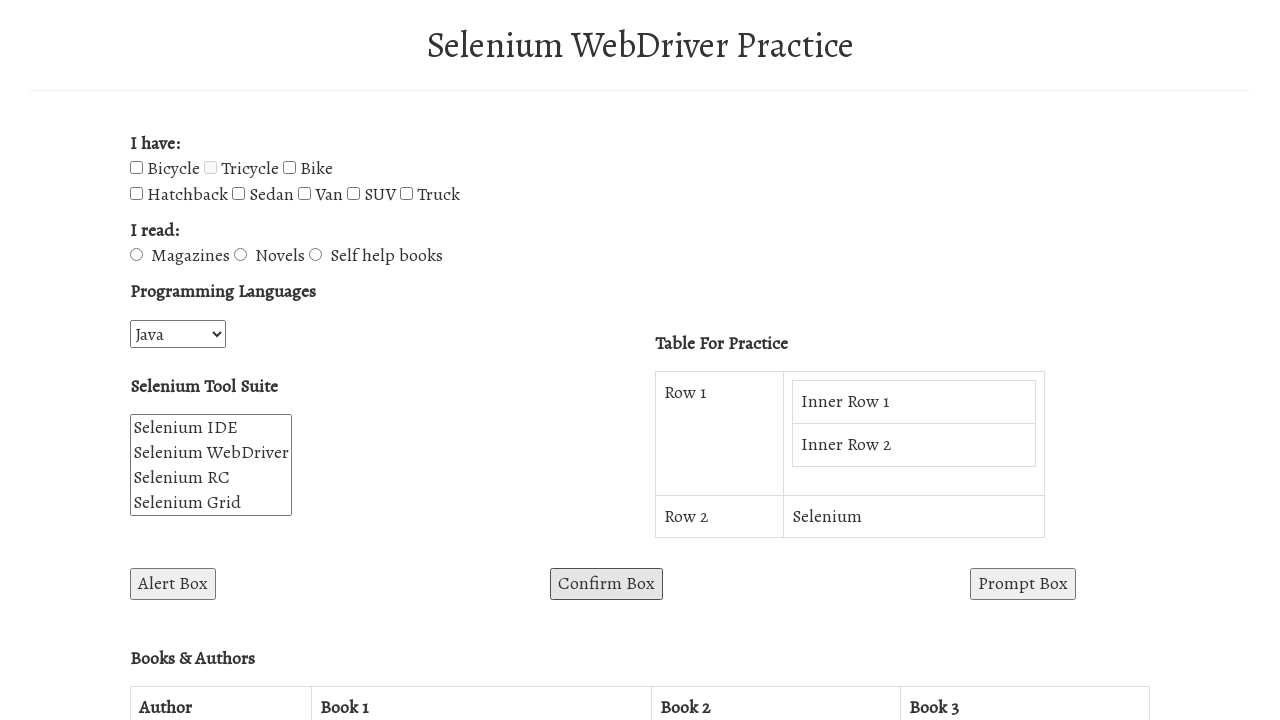

Navigated back after confirmation
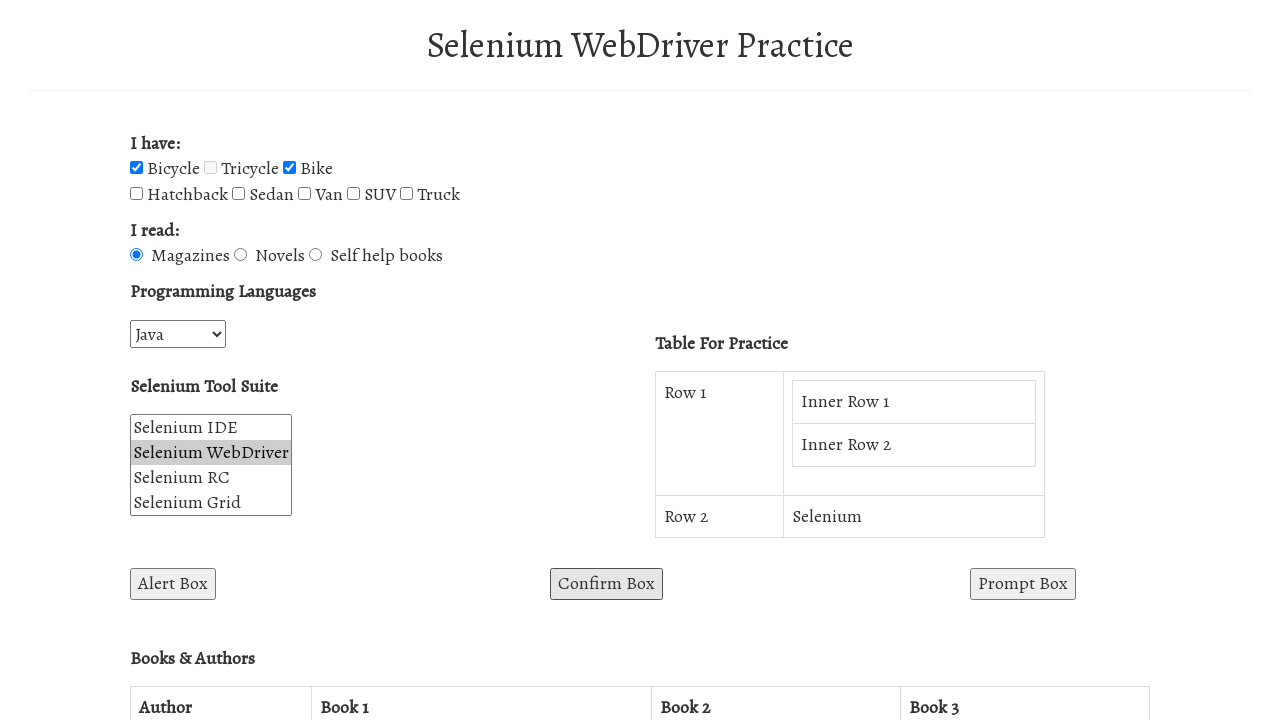

Clicked prompt box button and entered 'selenium WD' at (1023, 584) on button#promptBox
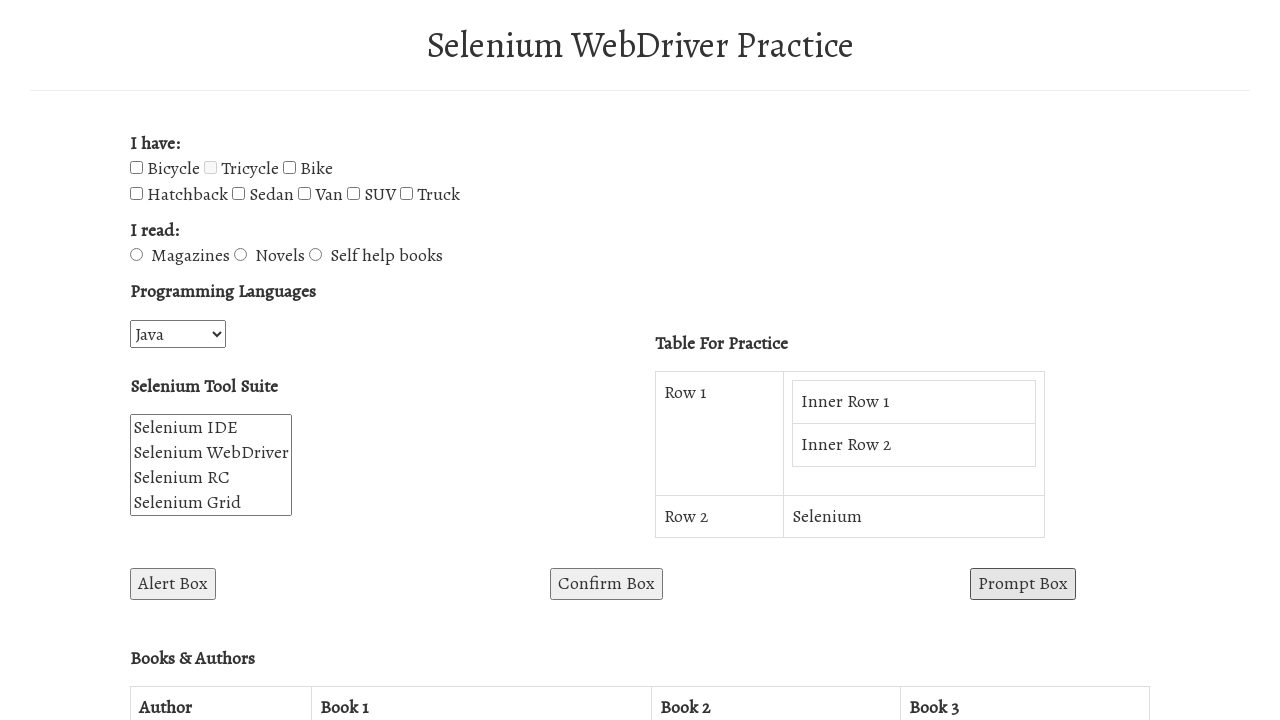

Navigated back after prompt
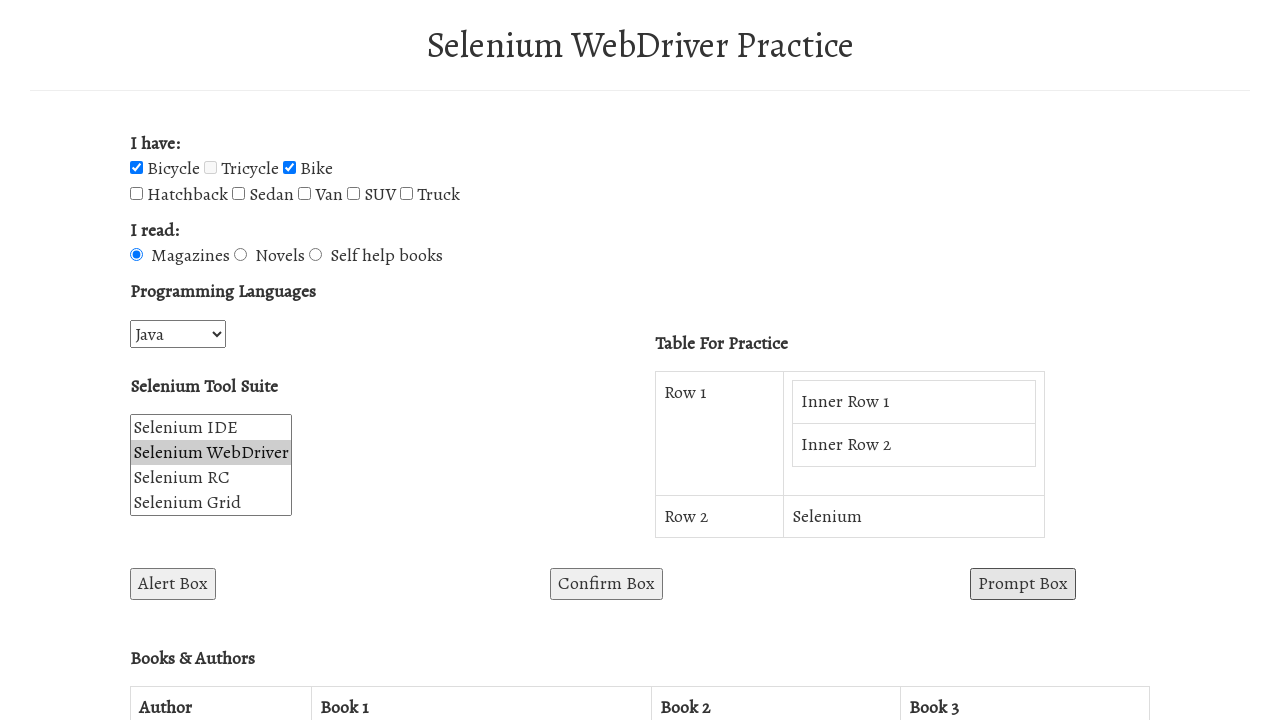

Scrolled down using PageDown key
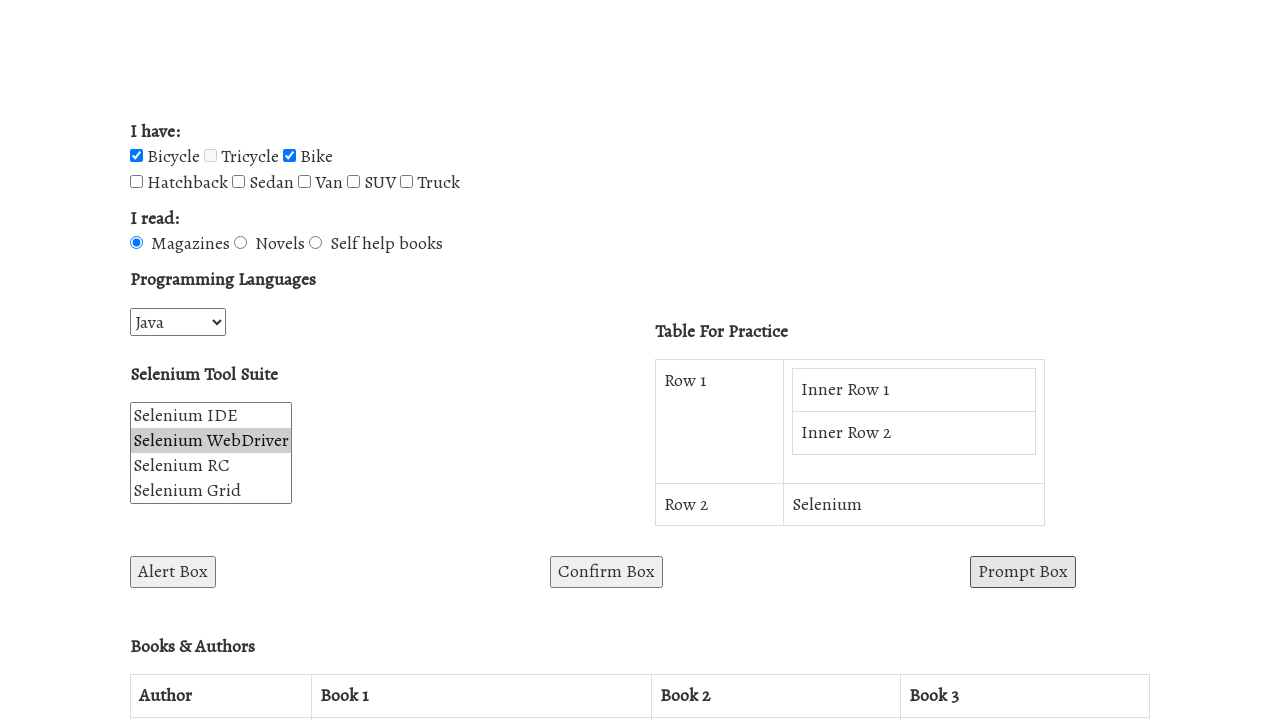

Clicked text input field at (298, 444) on input#enterText
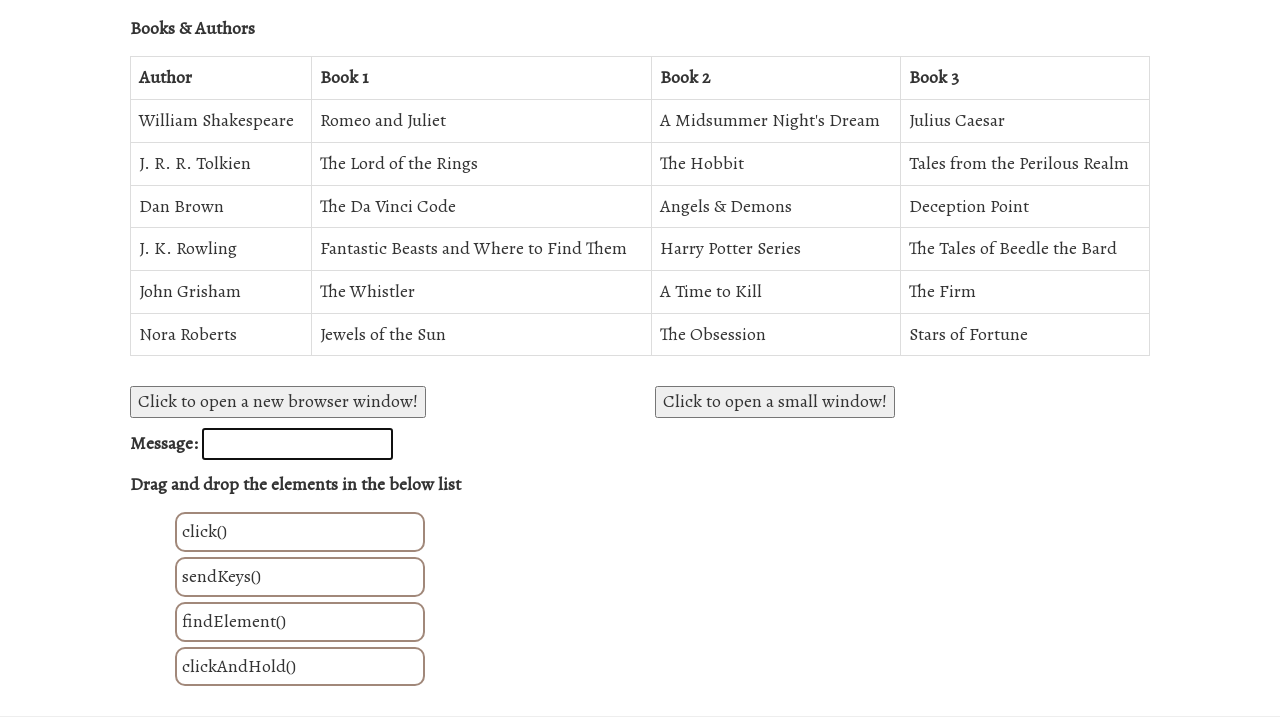

Typed 'GOD' in text input field on input#enterText
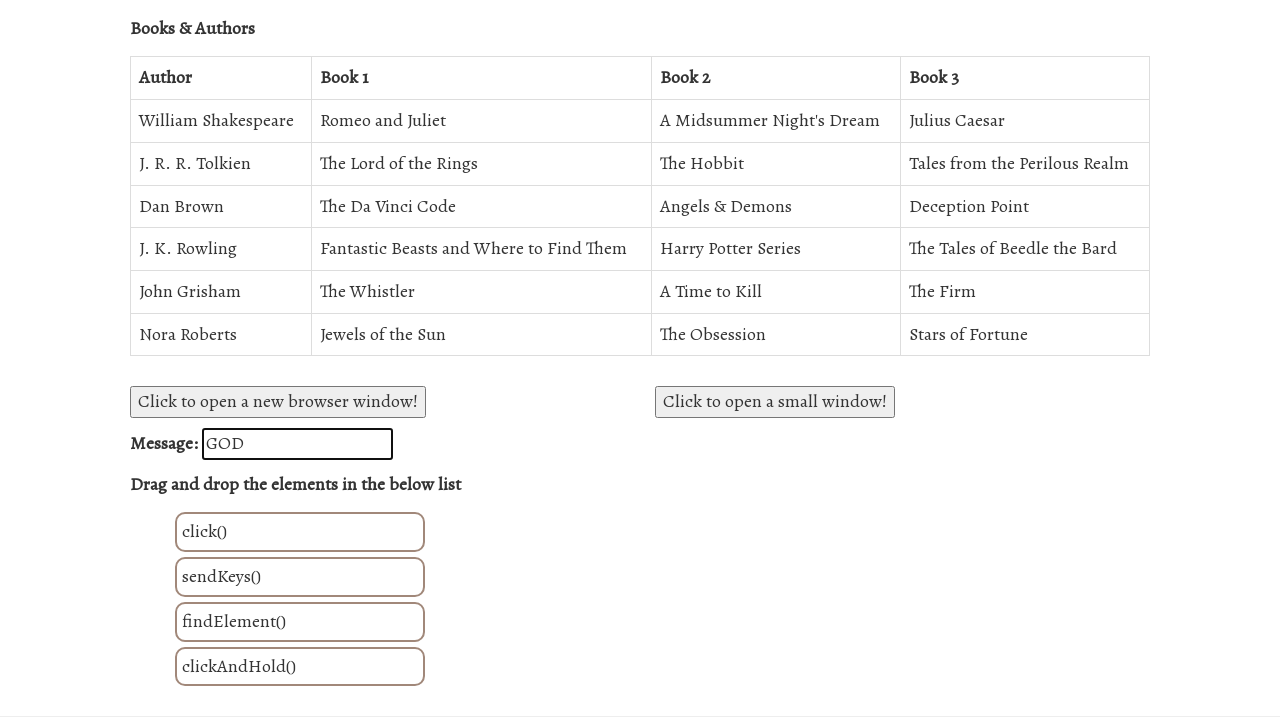

Clicked browser window button at (278, 402) on button#win1
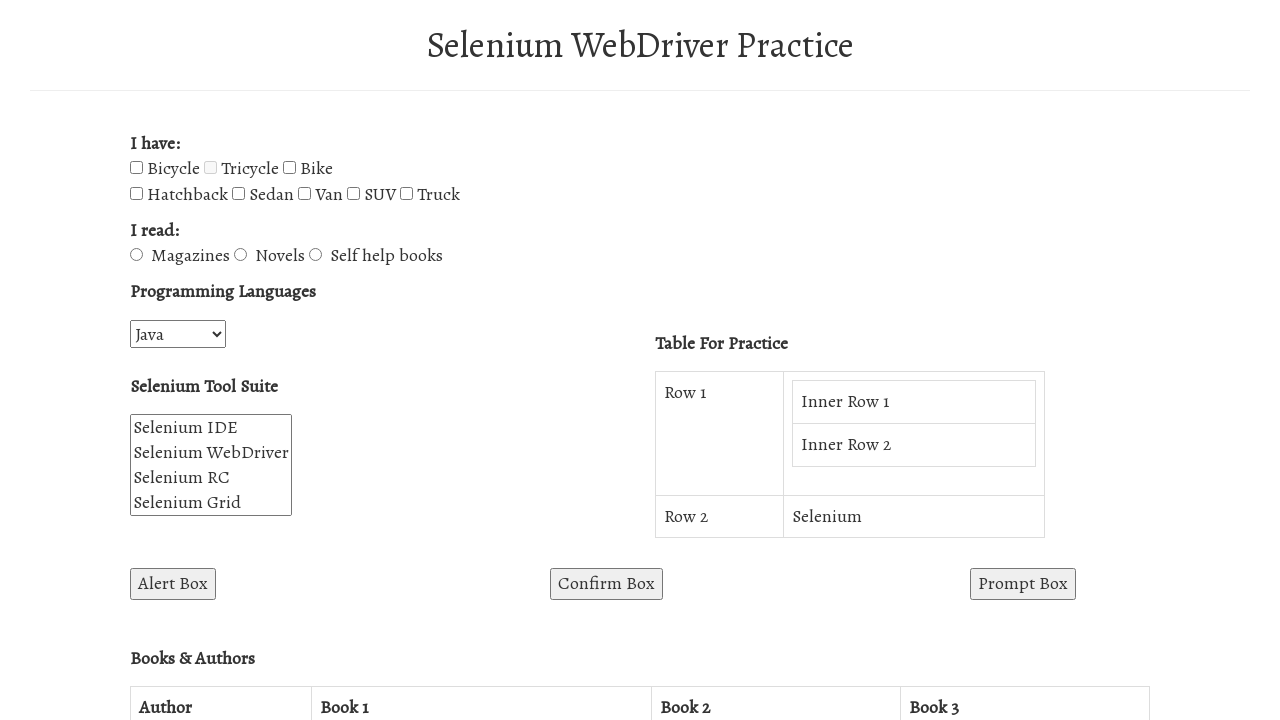

Navigated back from browser window
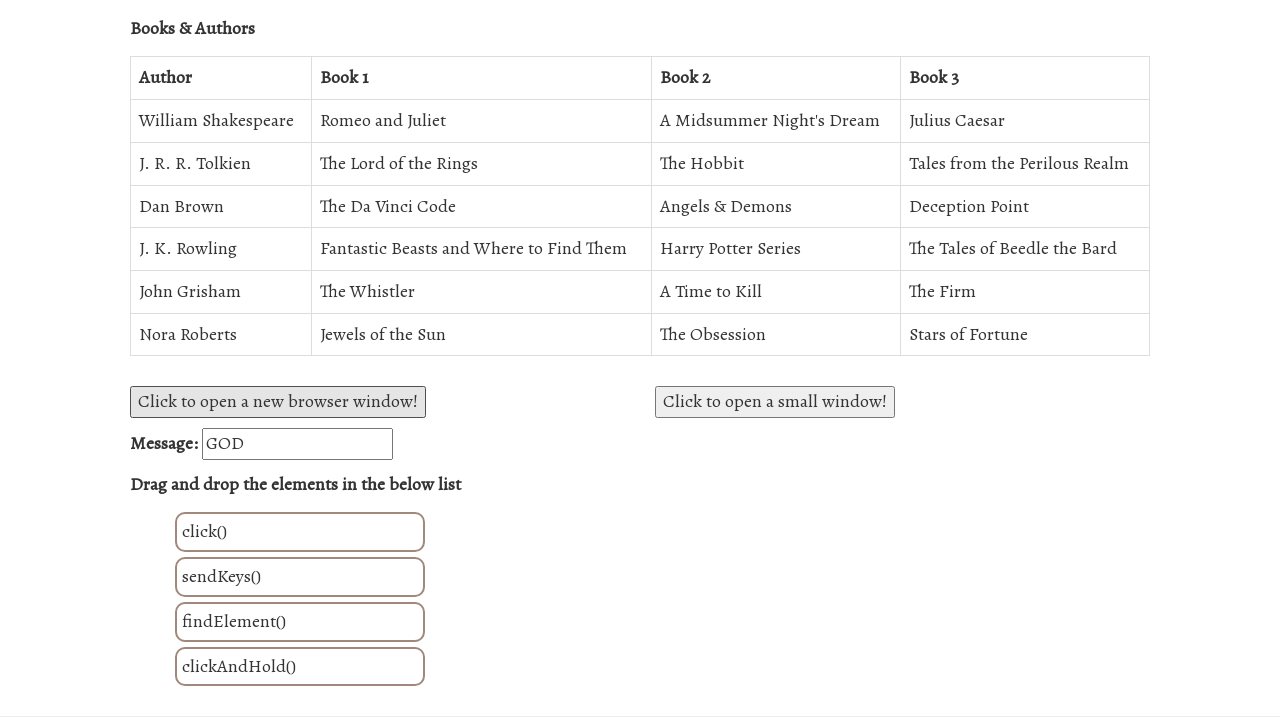

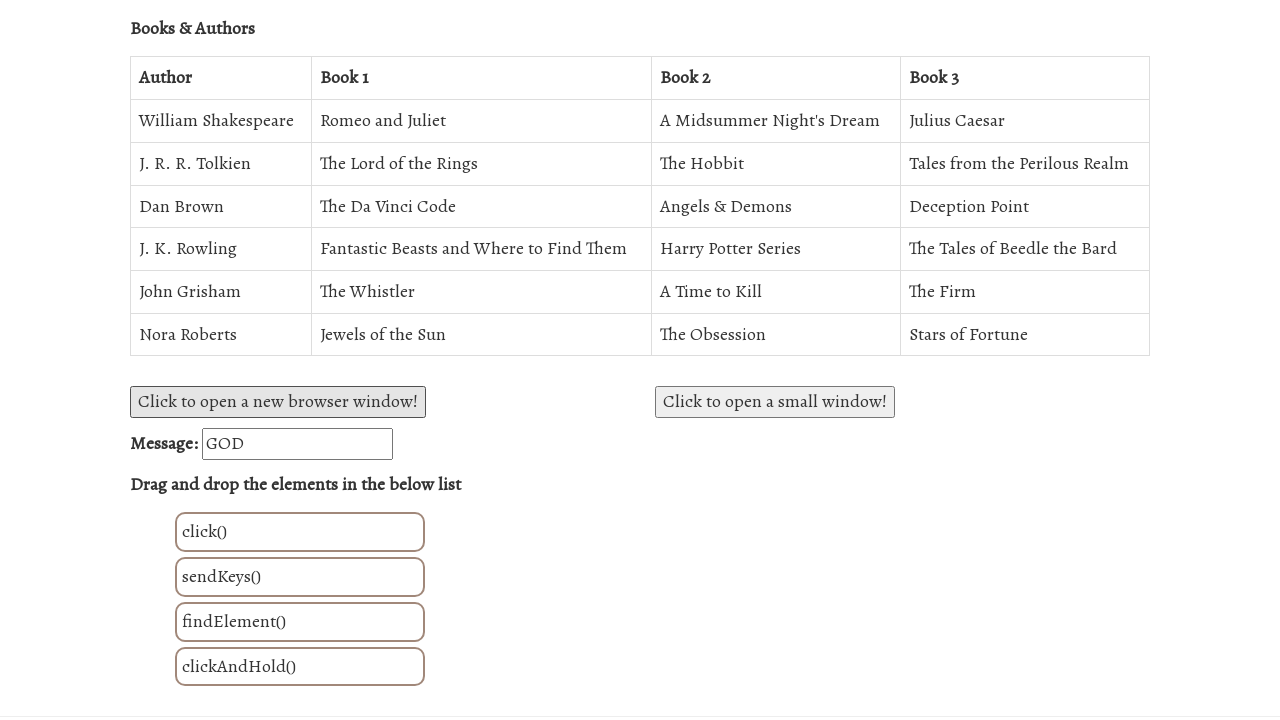